Tests clicking checkbox option 2 and verifying the label contains 'Option2'

Starting URL: https://rahulshettyacademy.com/AutomationPractice/

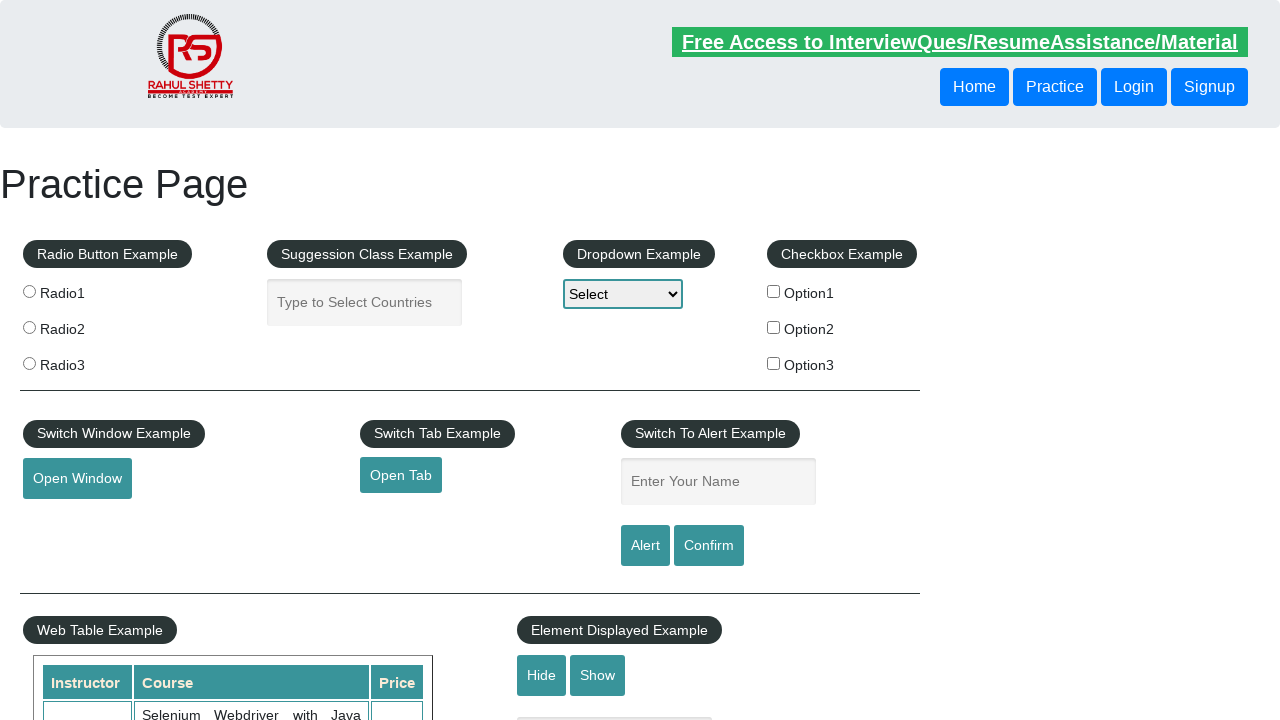

Clicked checkbox option 2 at (774, 327) on #checkBoxOption2
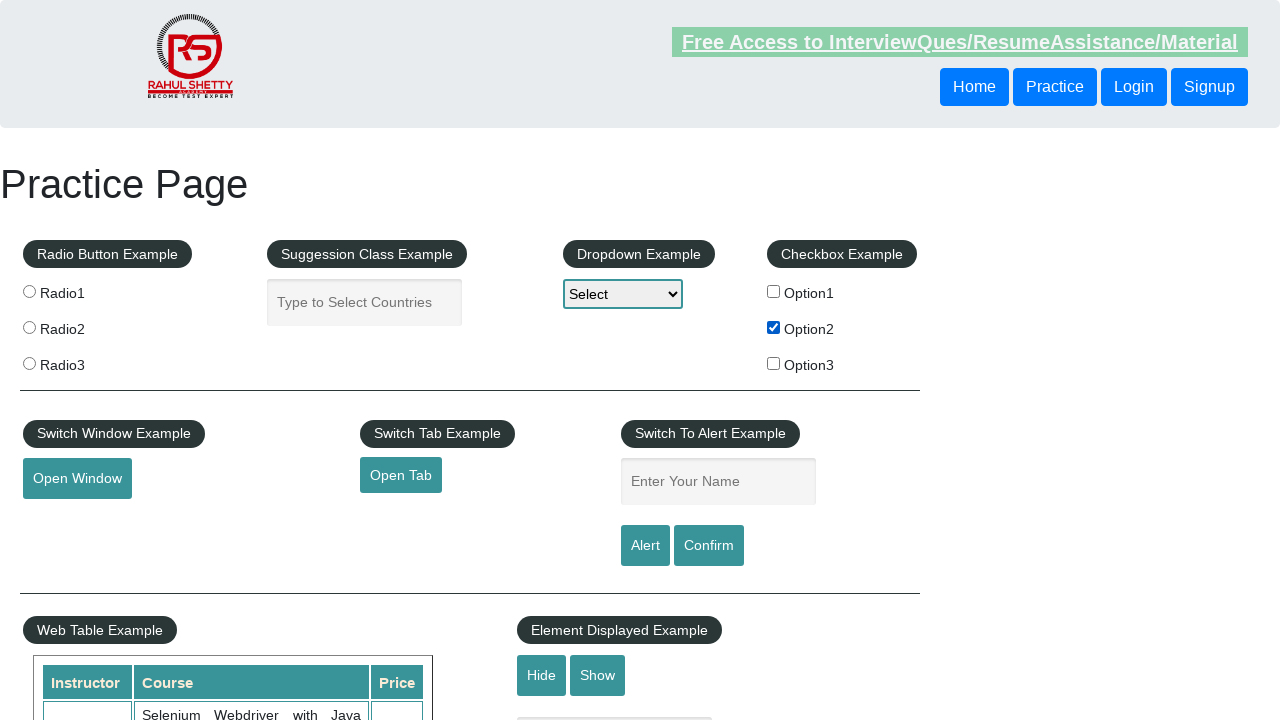

Verified label for option 2 is present
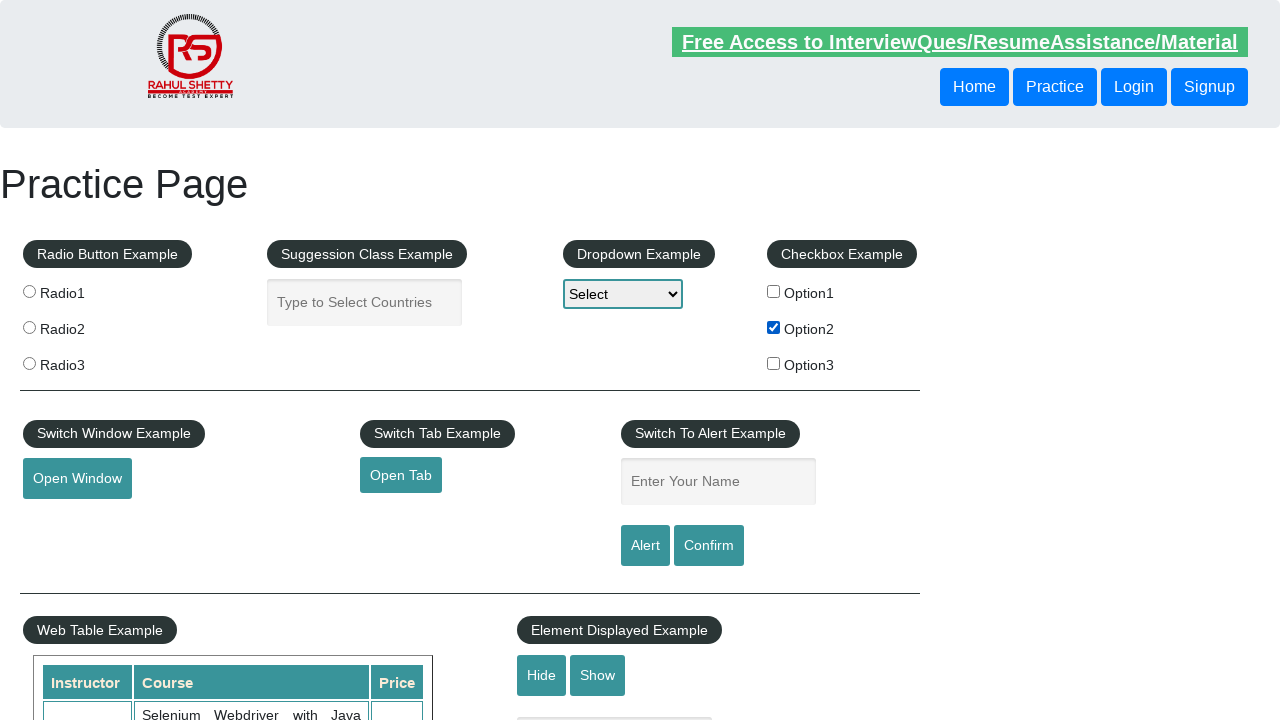

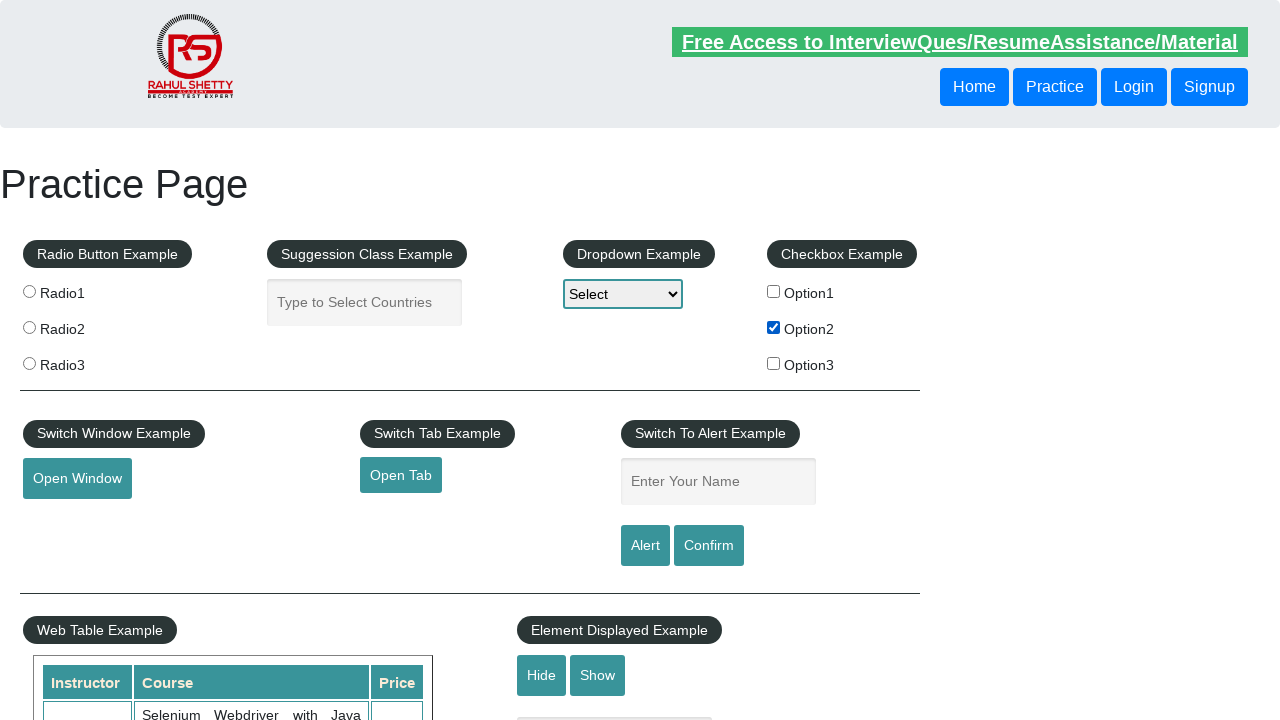